Tests multi-select functionality on a selectable list by holding Ctrl and clicking multiple list items at indices 0, 2, 4, and 6 to select non-consecutive items.

Starting URL: http://demo.automationtesting.in/Selectable.html

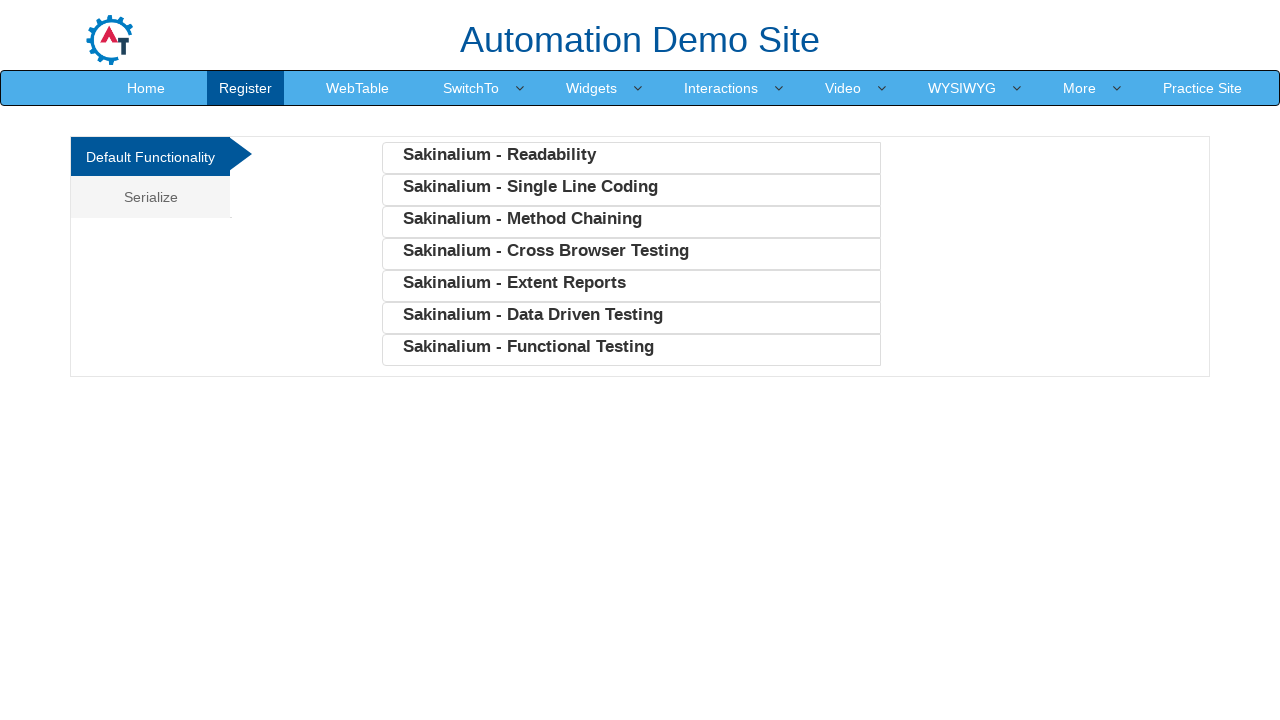

Waited for selectable list to load
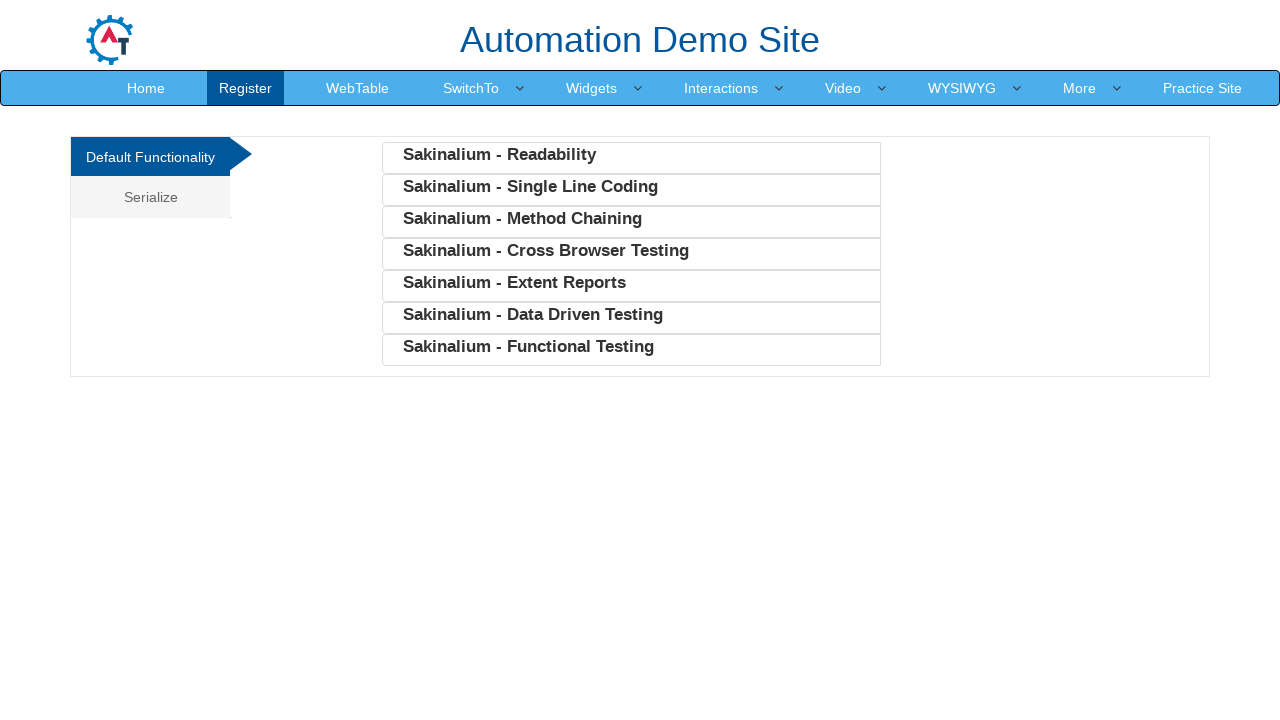

Located all list items in the selectable list
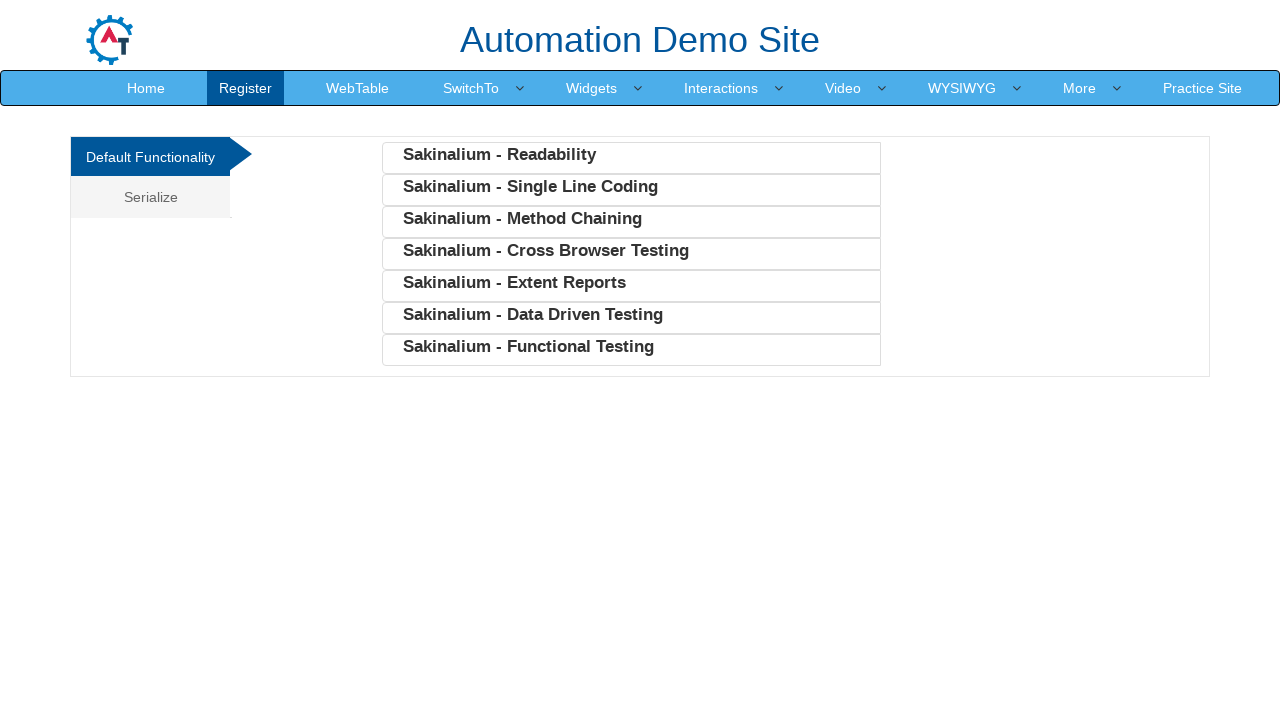

Ctrl+clicked list item at index 0 at (631, 158) on ul.deaultFunc li >> nth=0
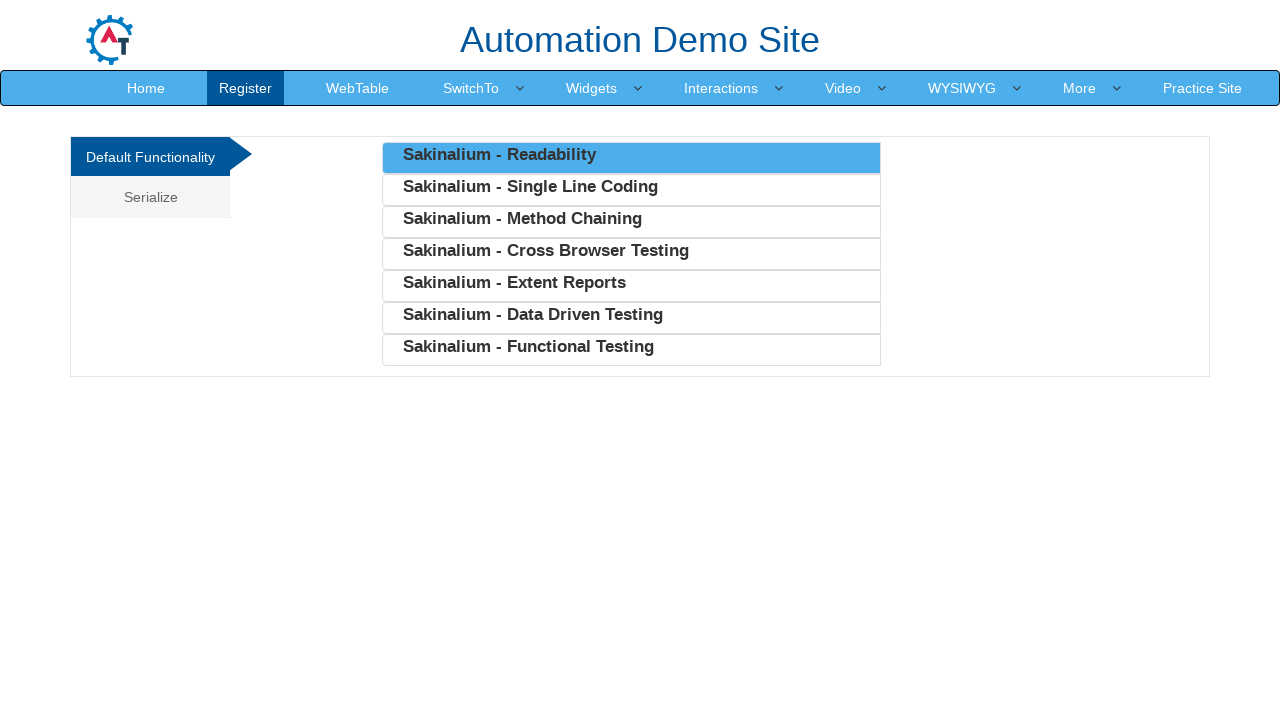

Ctrl+clicked list item at index 2 at (631, 222) on ul.deaultFunc li >> nth=2
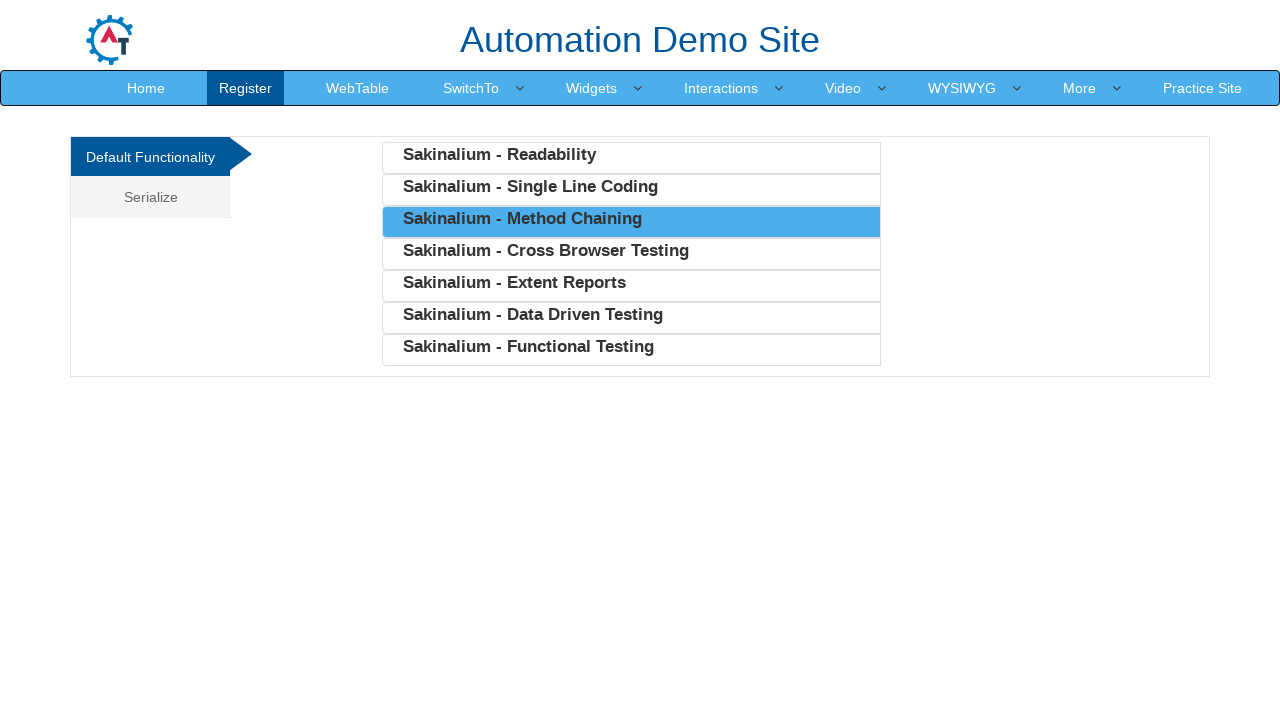

Ctrl+clicked list item at index 4 at (631, 286) on ul.deaultFunc li >> nth=4
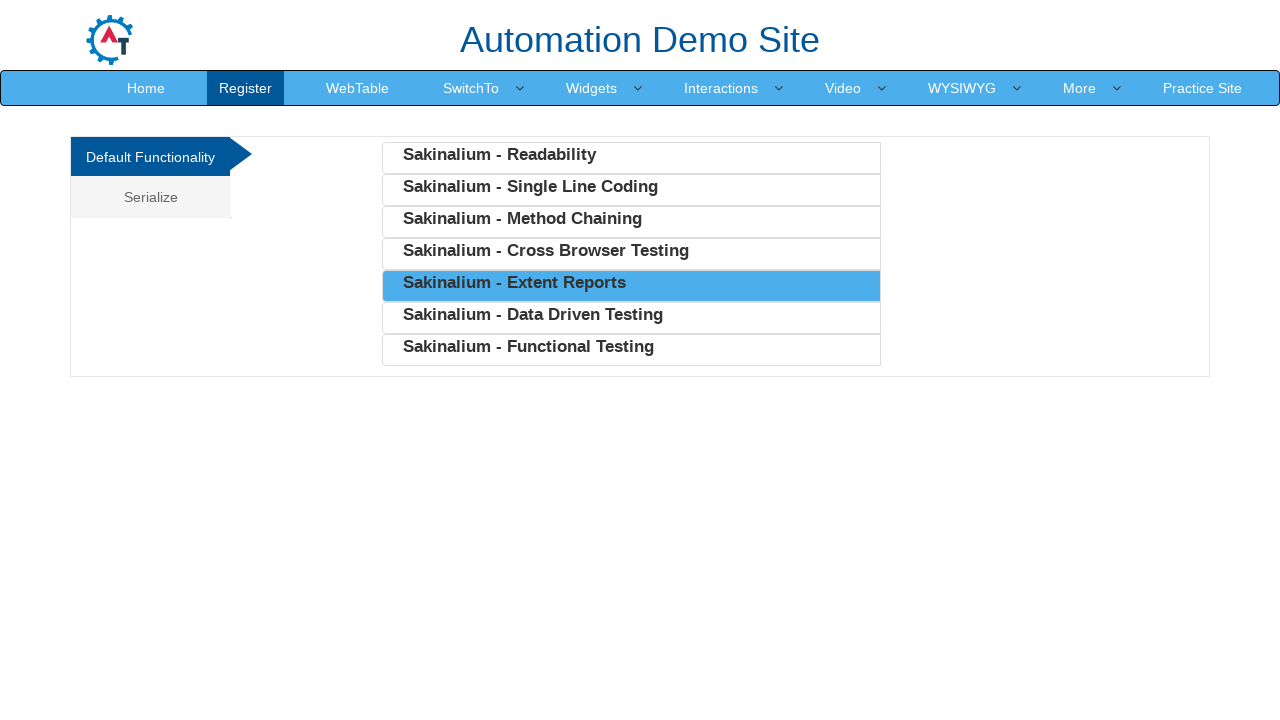

Ctrl+clicked list item at index 6 at (631, 350) on ul.deaultFunc li >> nth=6
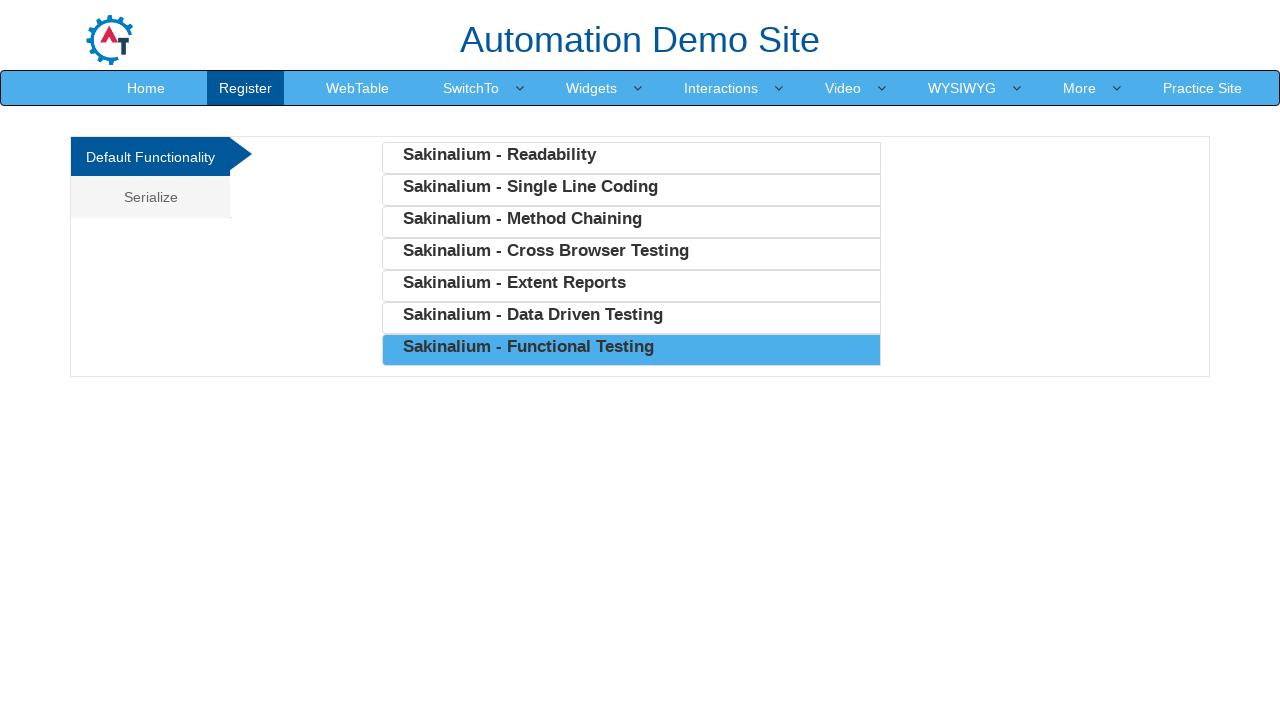

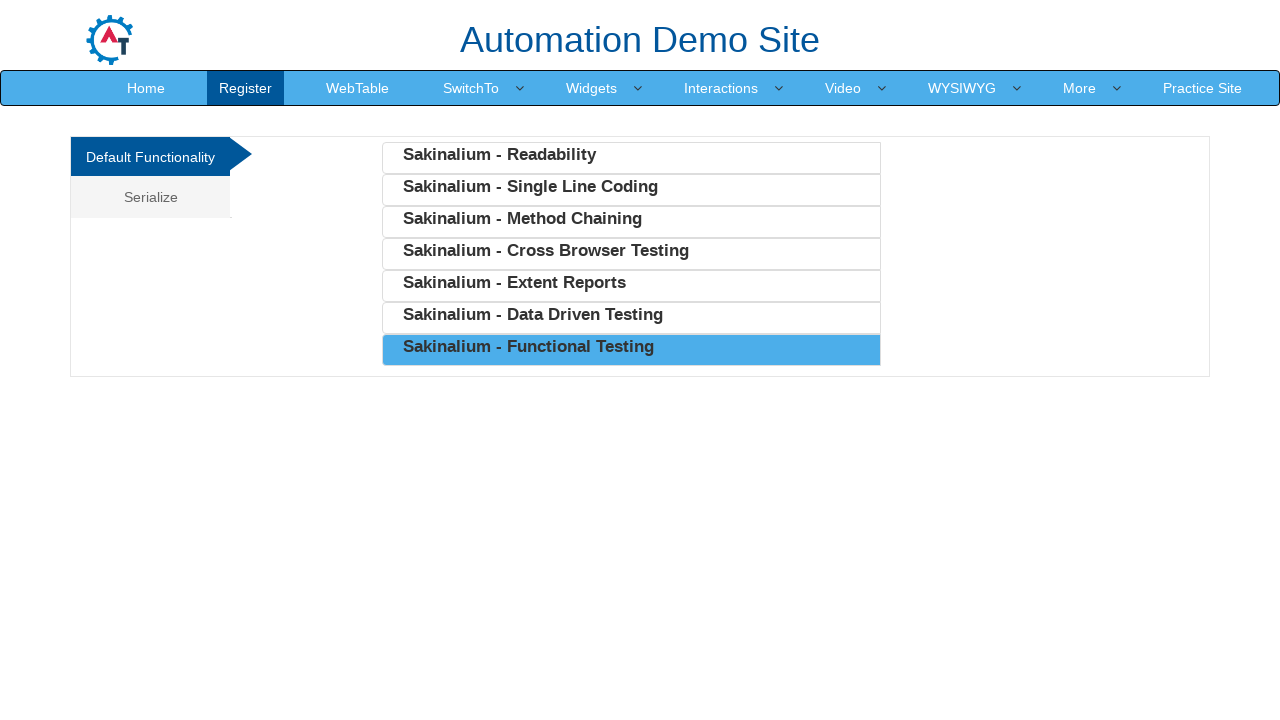